Tests multi-select dropdown functionality by selecting multiple options from a car dropdown list and then deselecting all options

Starting URL: http://omayo.blogspot.com/

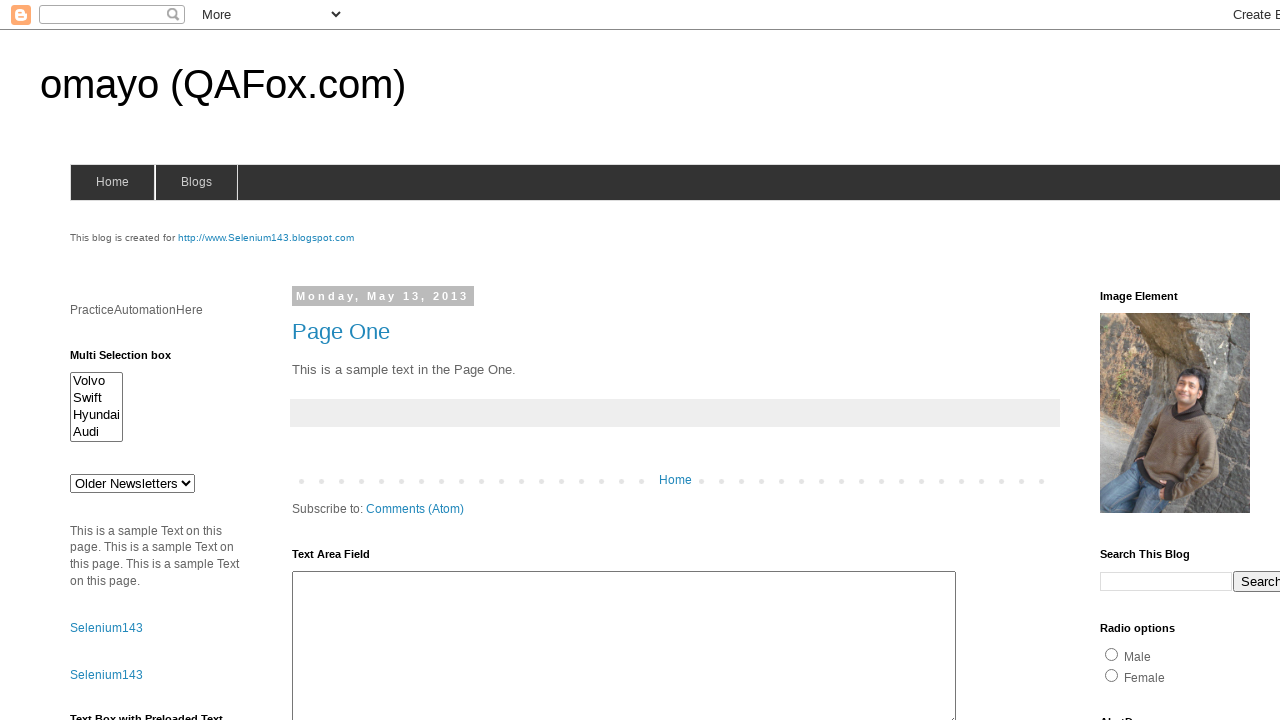

Multi-select dropdown became visible
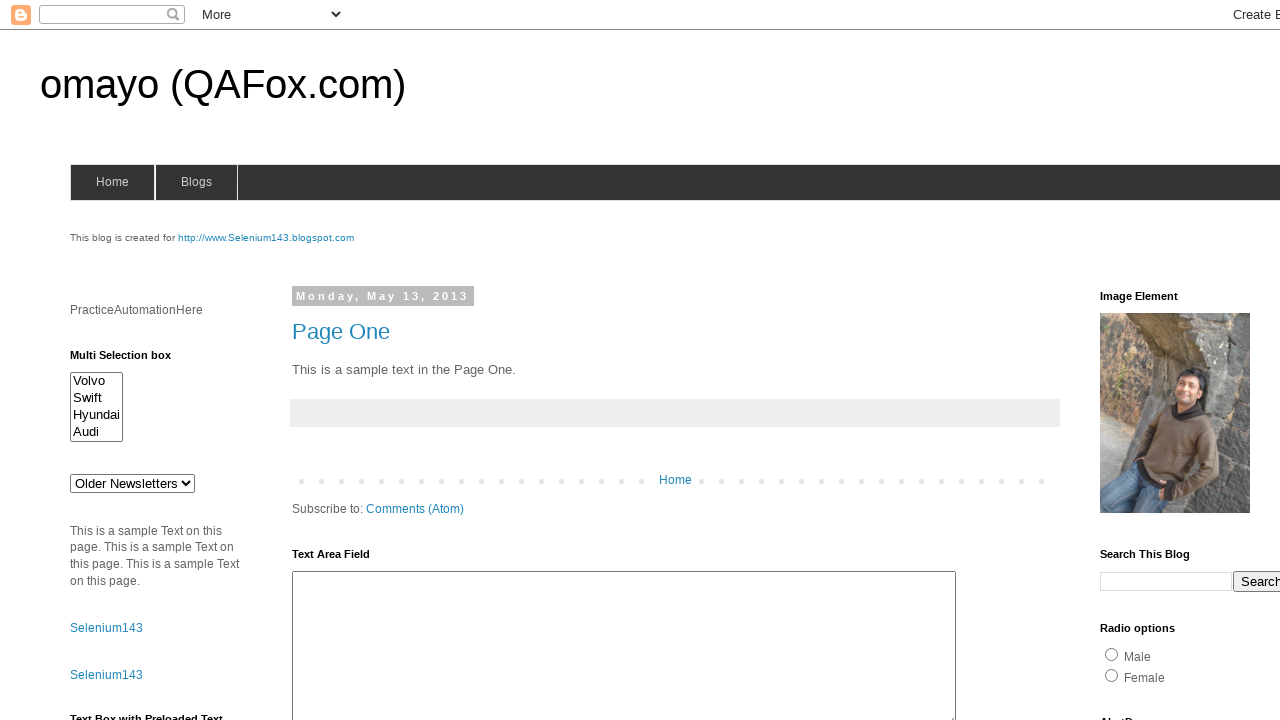

Selected first option (index 0) from multi-select dropdown on #multiselect1
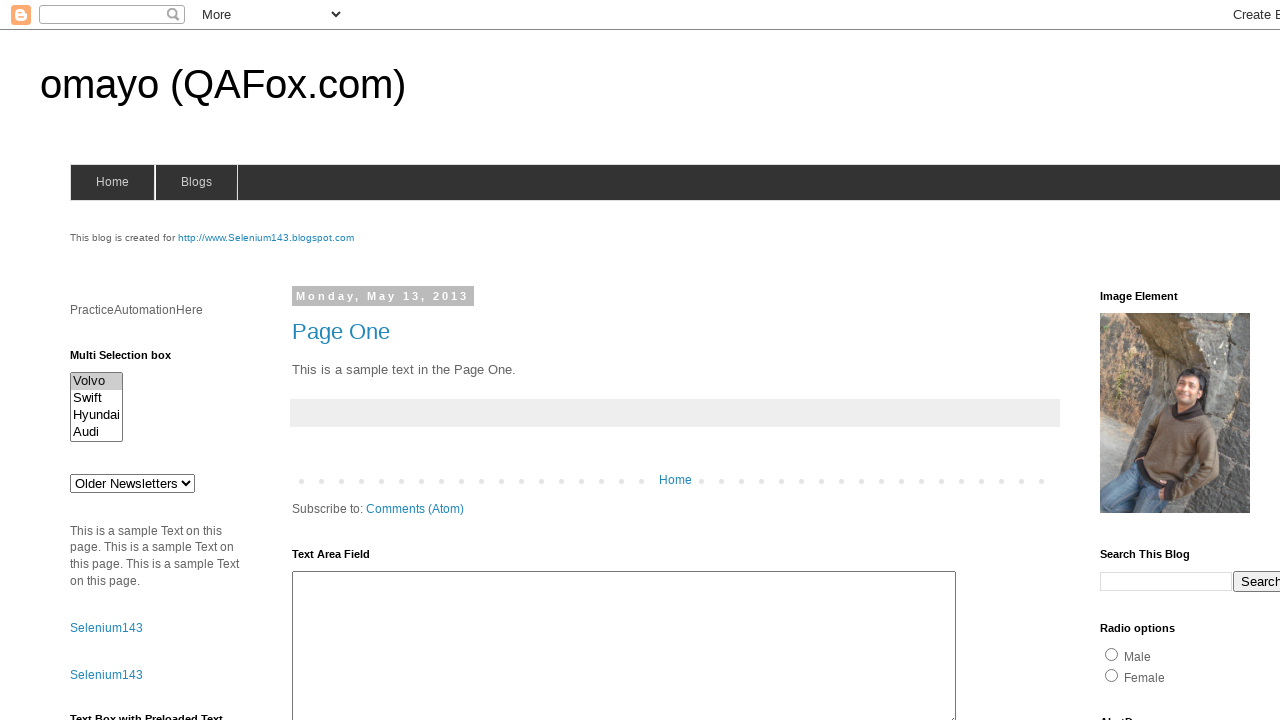

Selected first and third options (indices 0, 2) from multi-select dropdown on #multiselect1
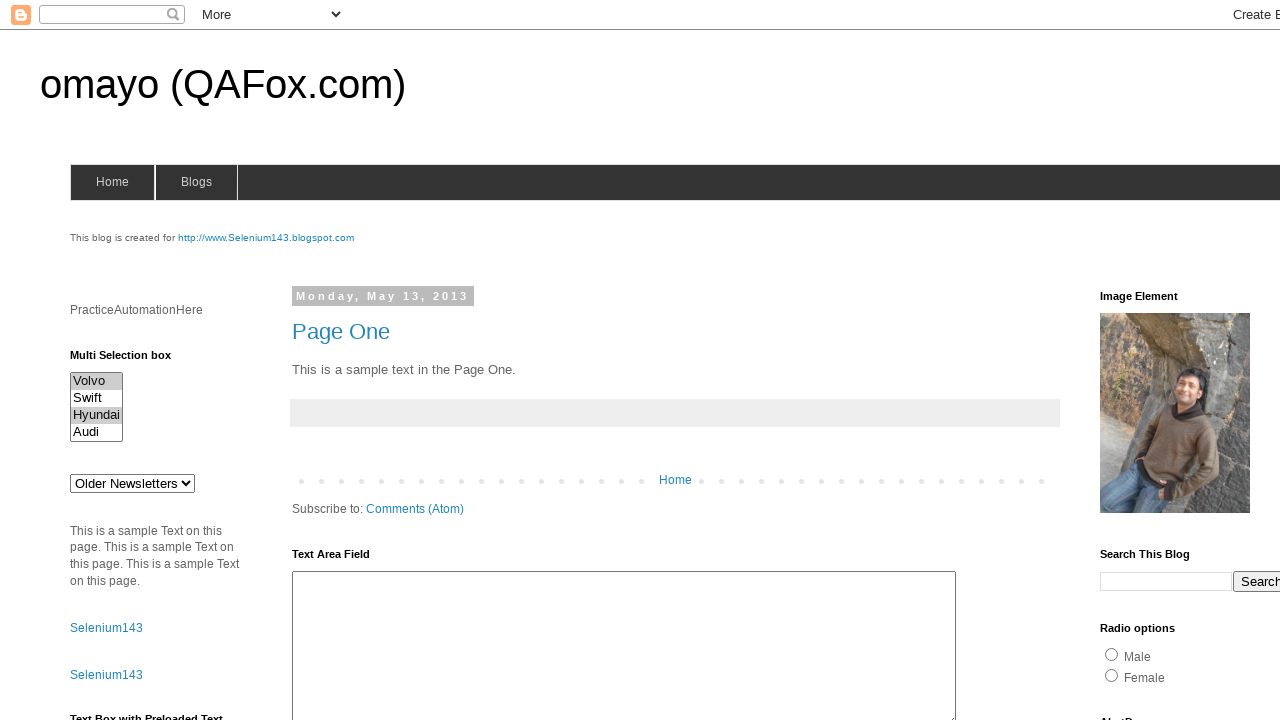

Selected first, third, and fourth options (indices 0, 2, 3) from multi-select dropdown on #multiselect1
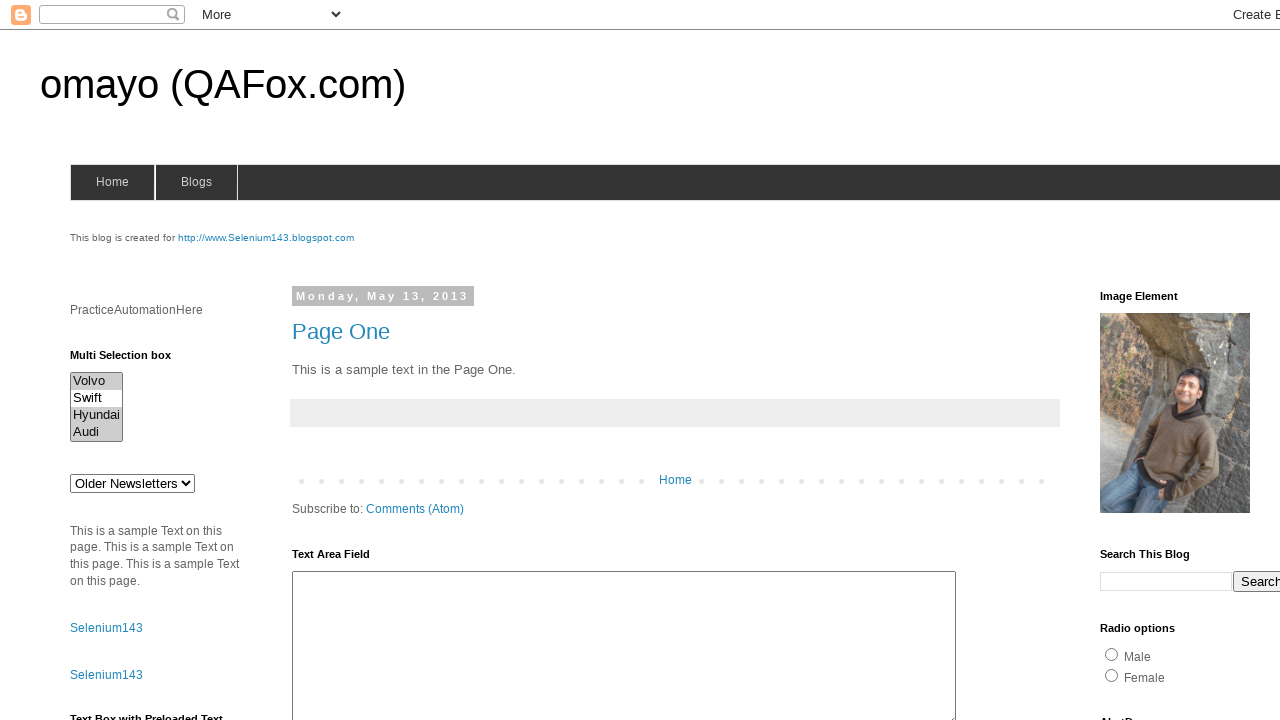

Deselected all options from multi-select dropdown on #multiselect1
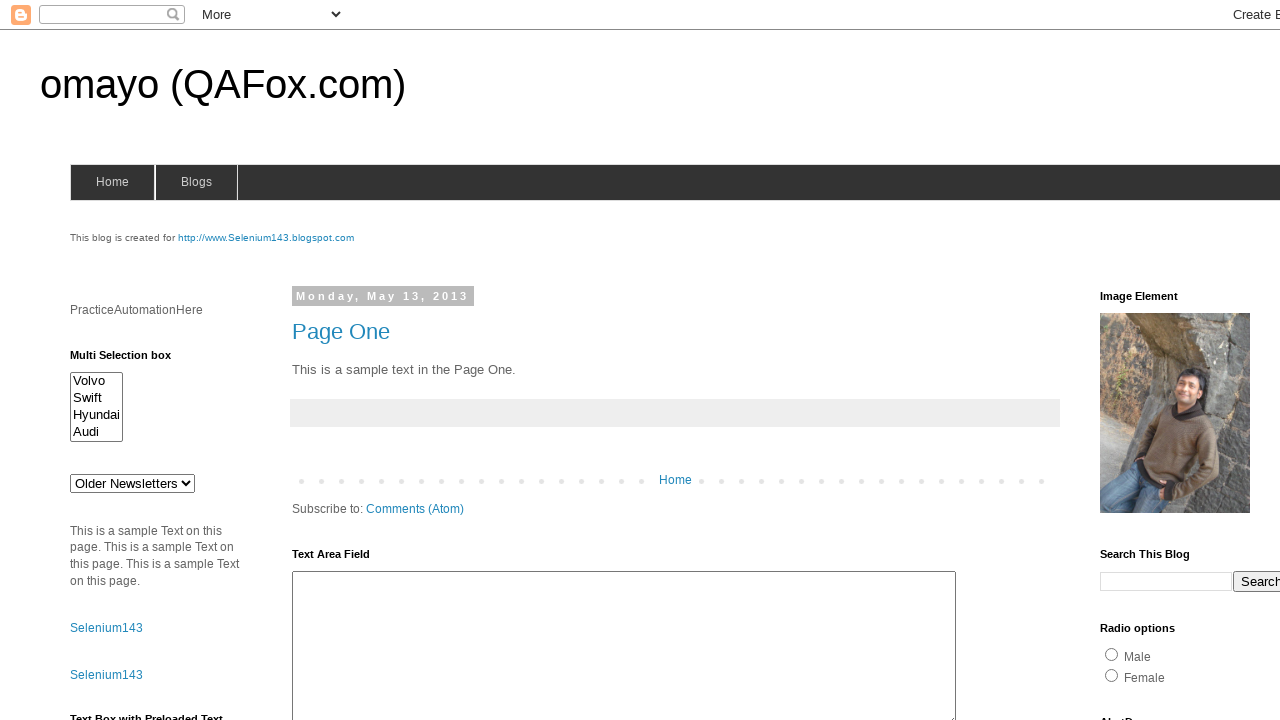

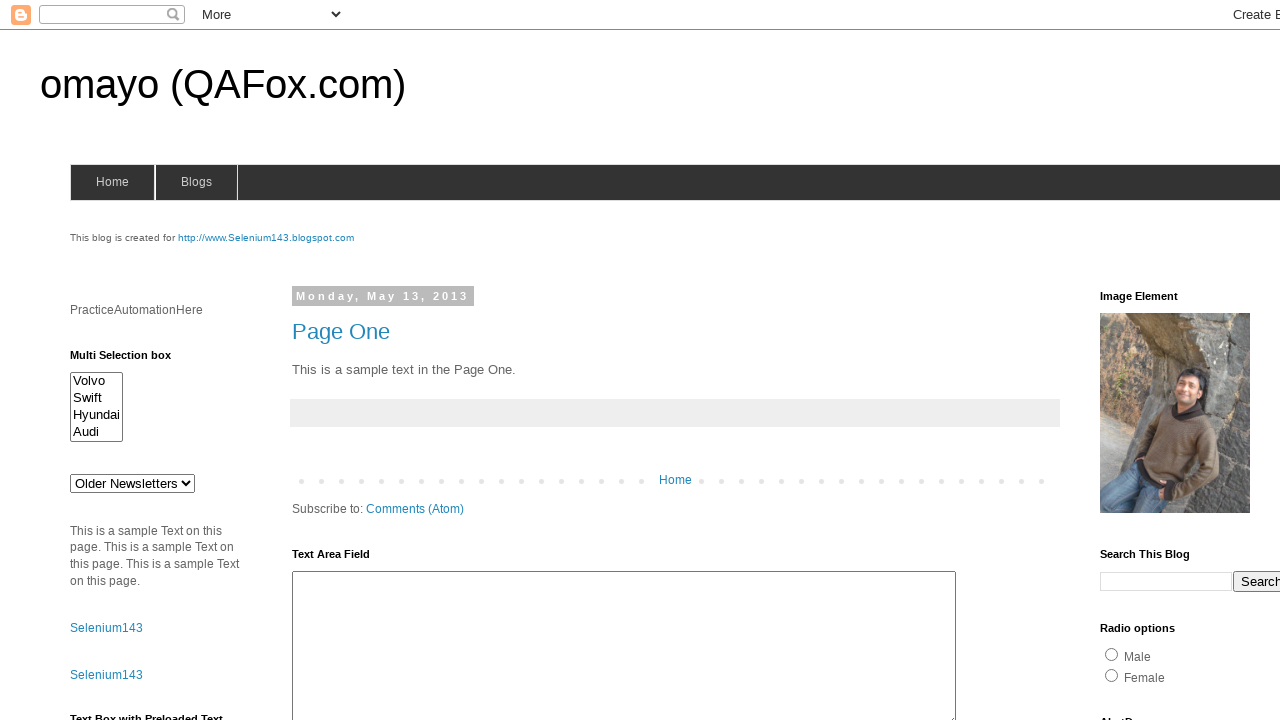